Tests jQuery UI drag and drop functionality by navigating to the Droppable demo page and dragging an element to a drop target

Starting URL: https://jqueryui.com

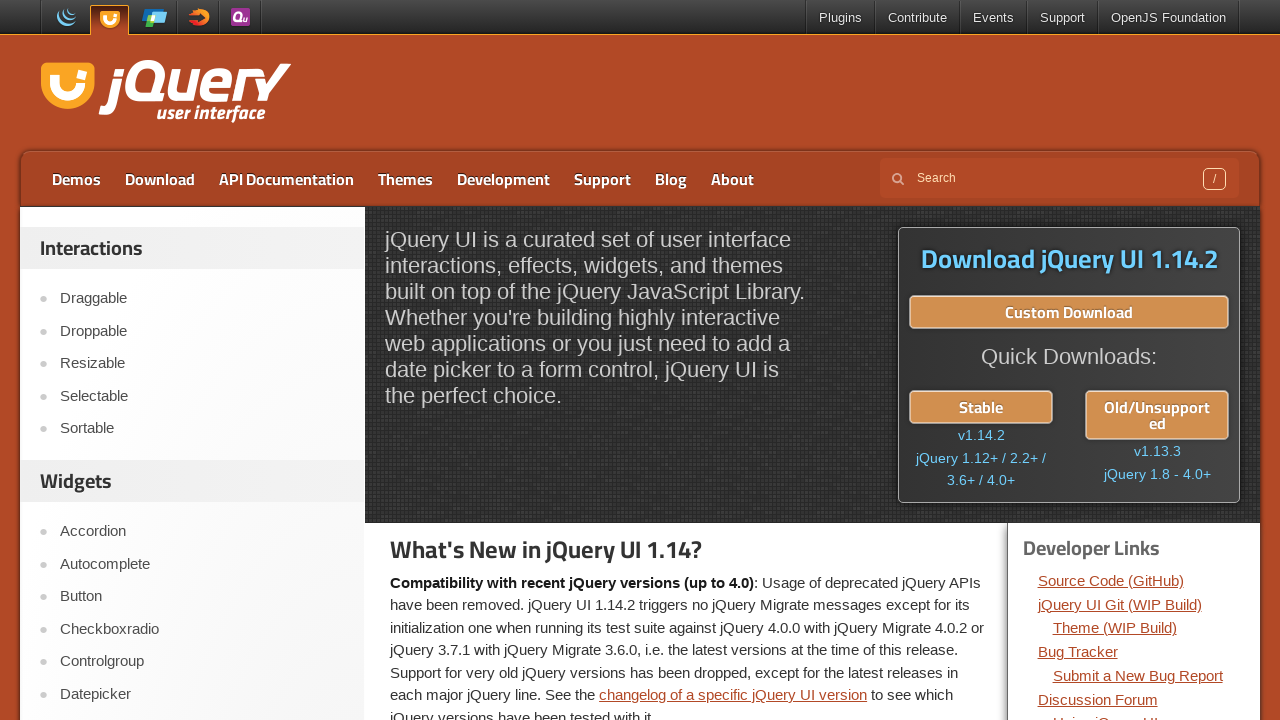

Clicked on Droppable link to navigate to demo page at (202, 331) on a:has-text('Droppable')
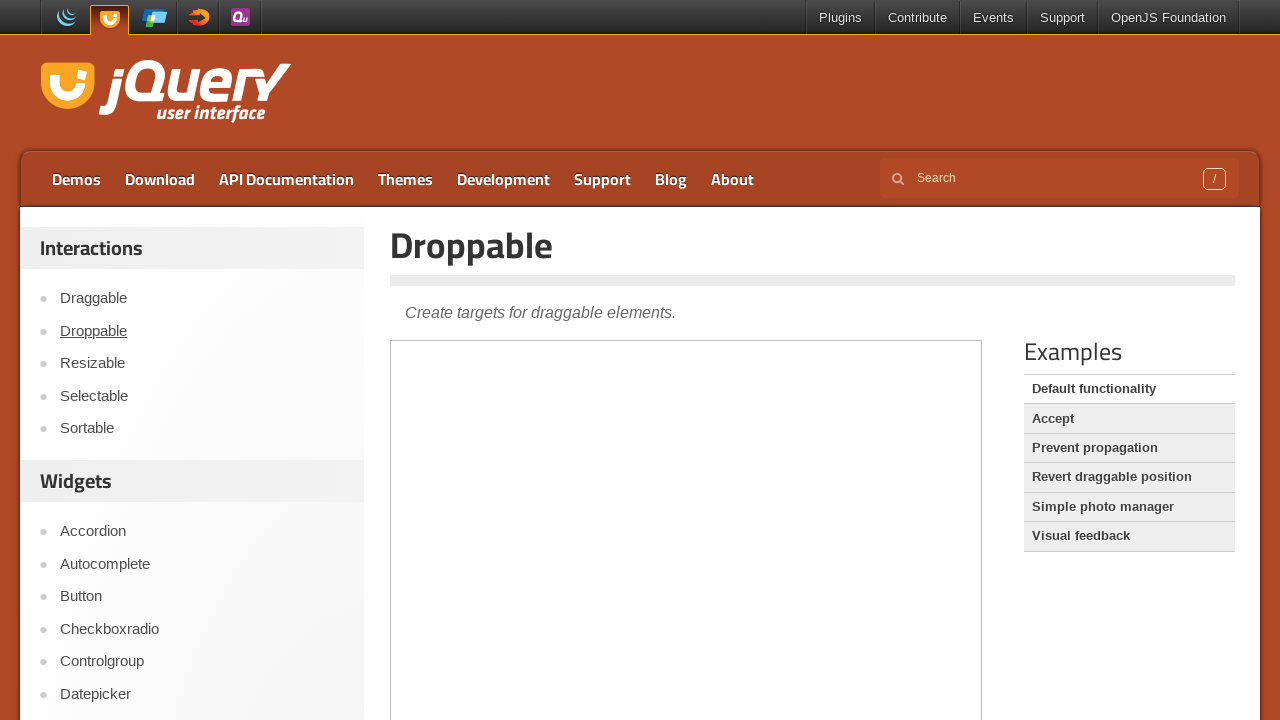

Located the demo iframe
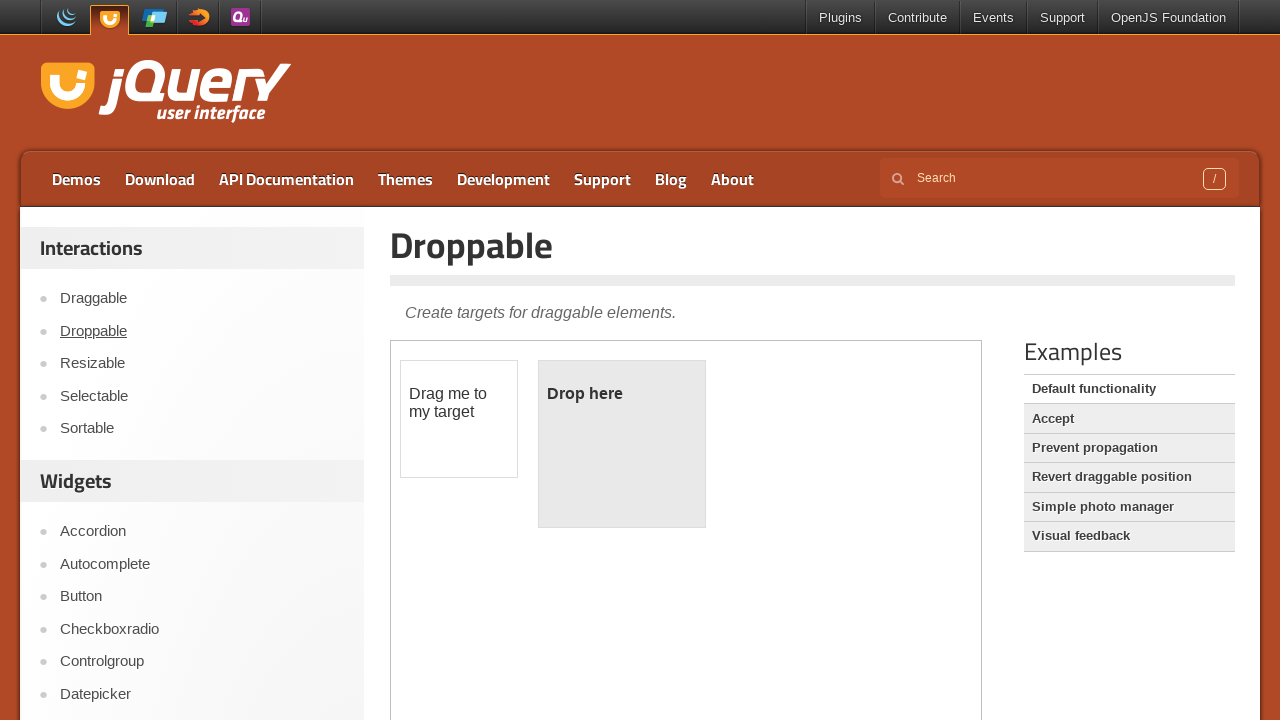

Dragged draggable element to droppable target at (622, 444)
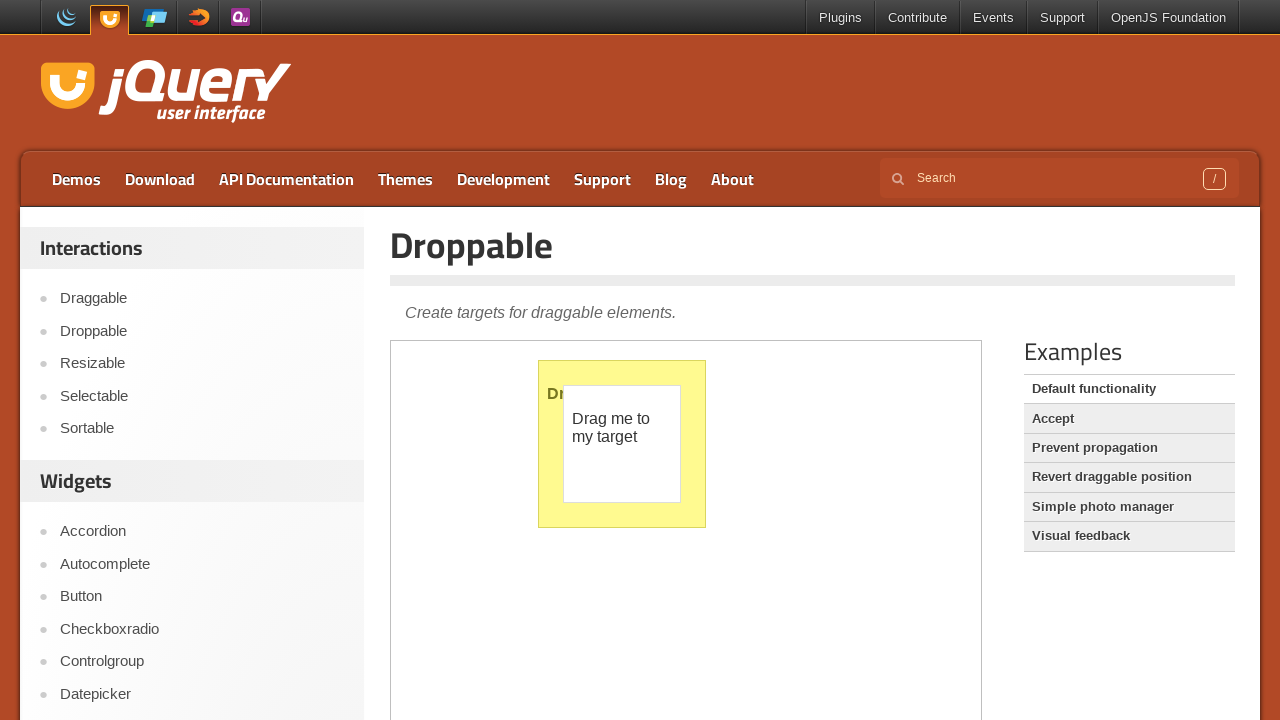

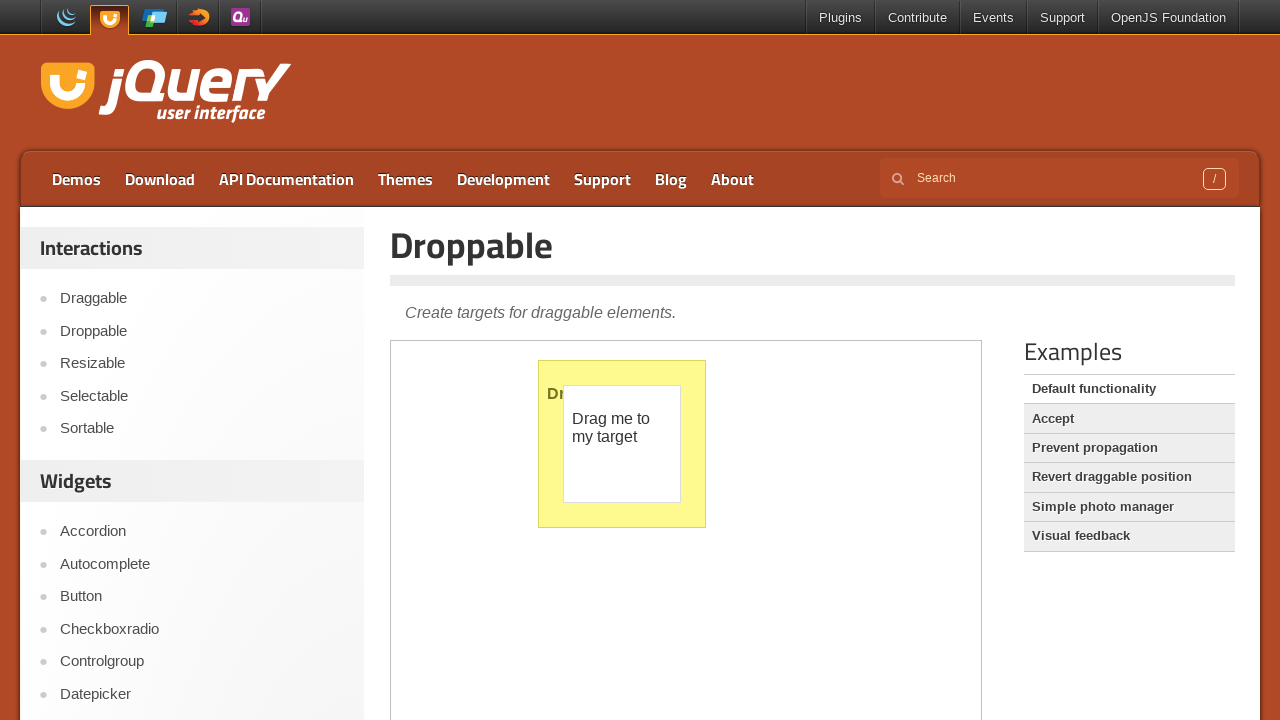